Tests window handling by clicking a button to open a new window, switching to it, filling out a form with email and message, then switching back to the parent window

Starting URL: https://leafground.com/window.xhtml

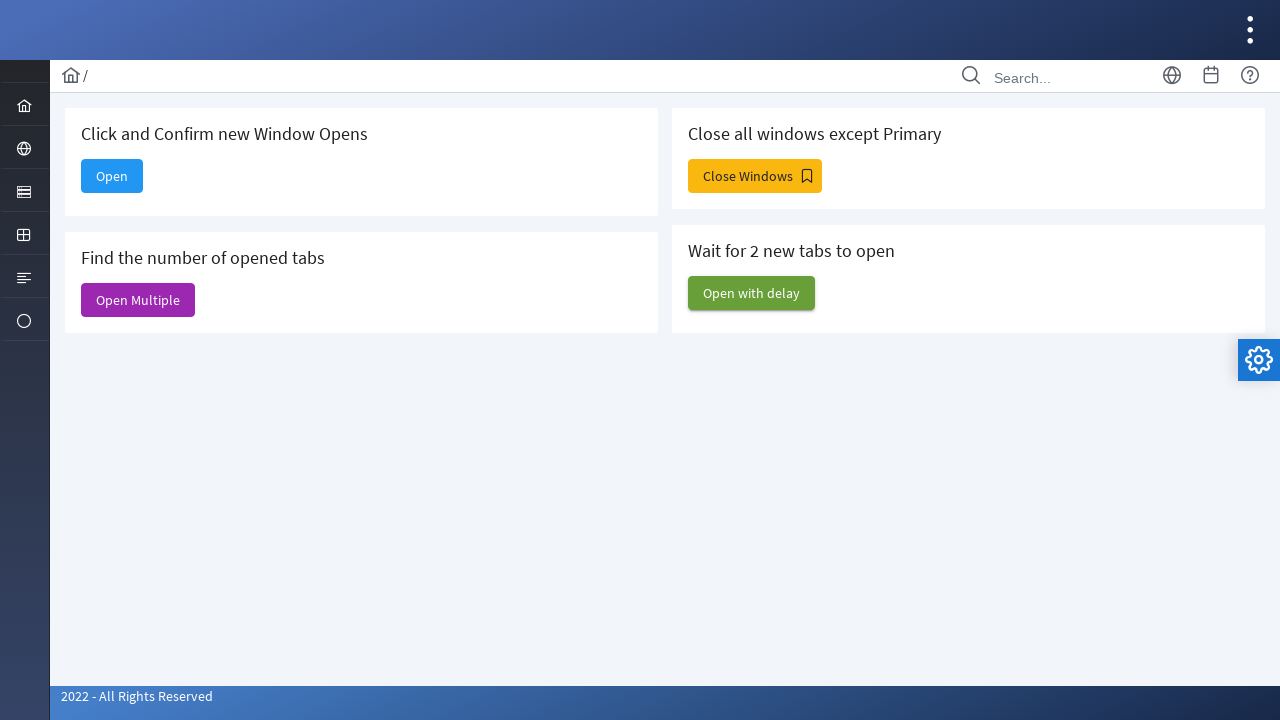

Clicked button to open new window at (112, 176) on #j_idt88\:new
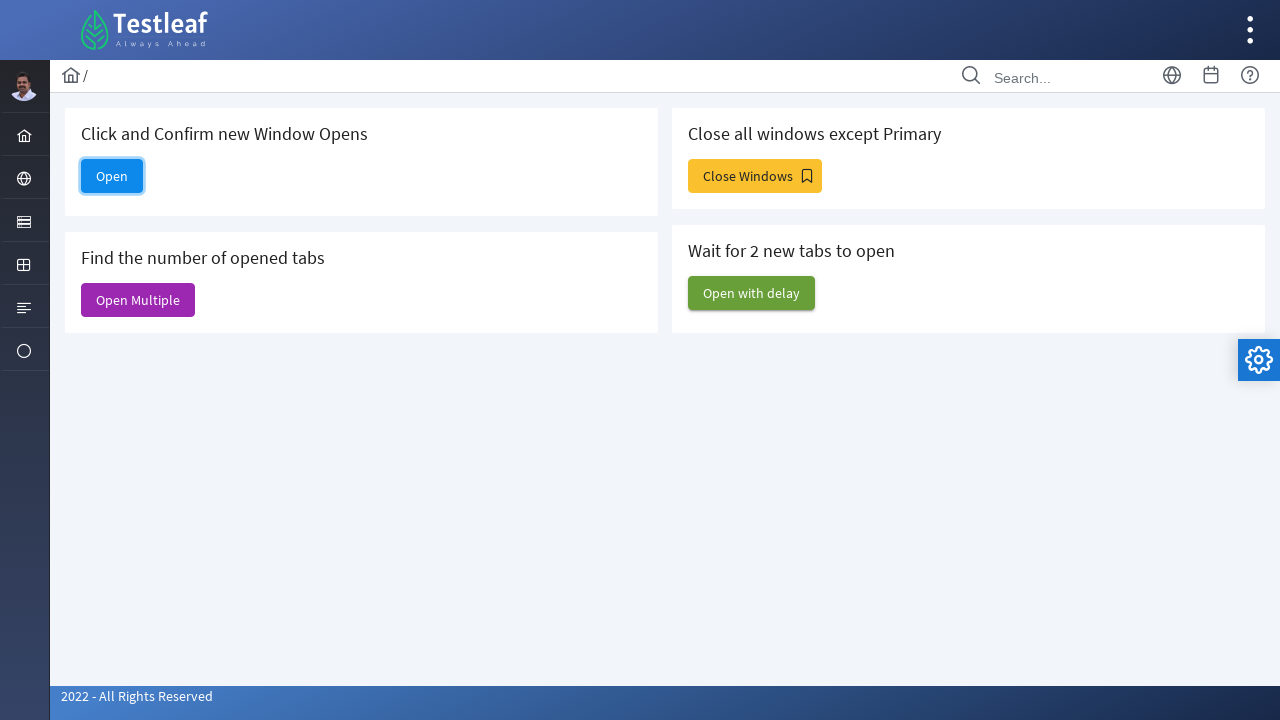

New window opened and captured
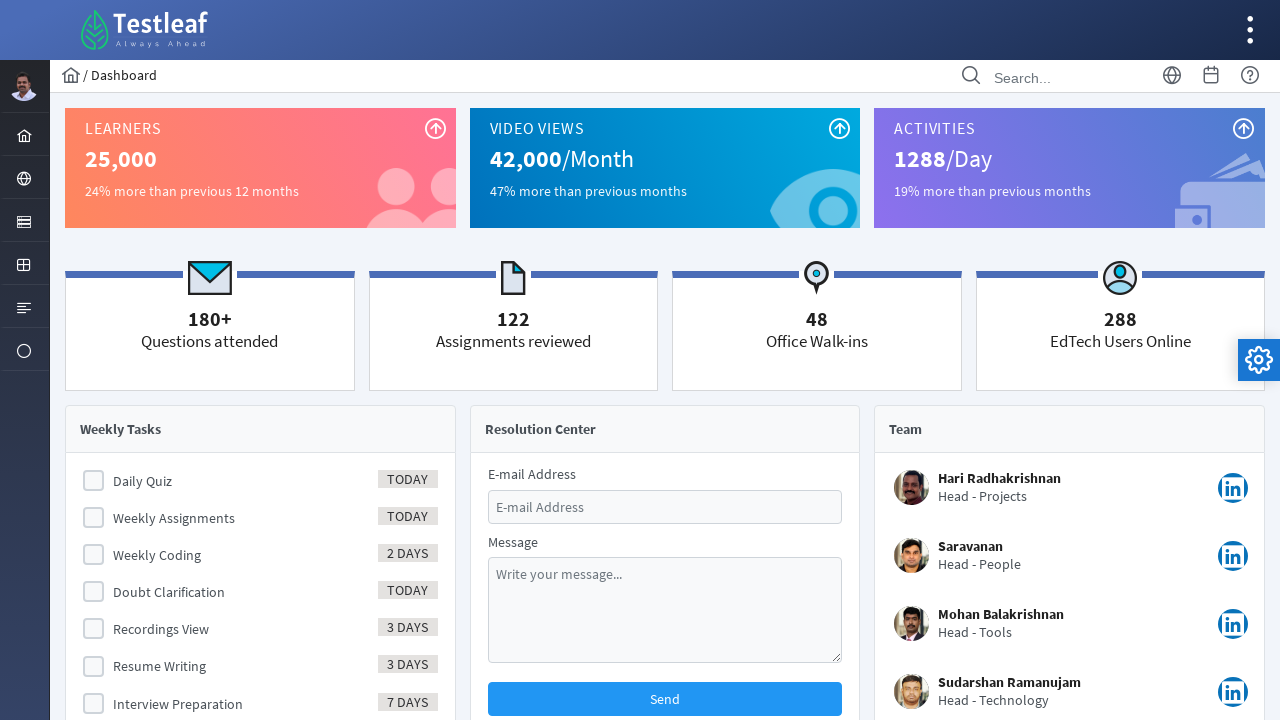

New window page loaded completely
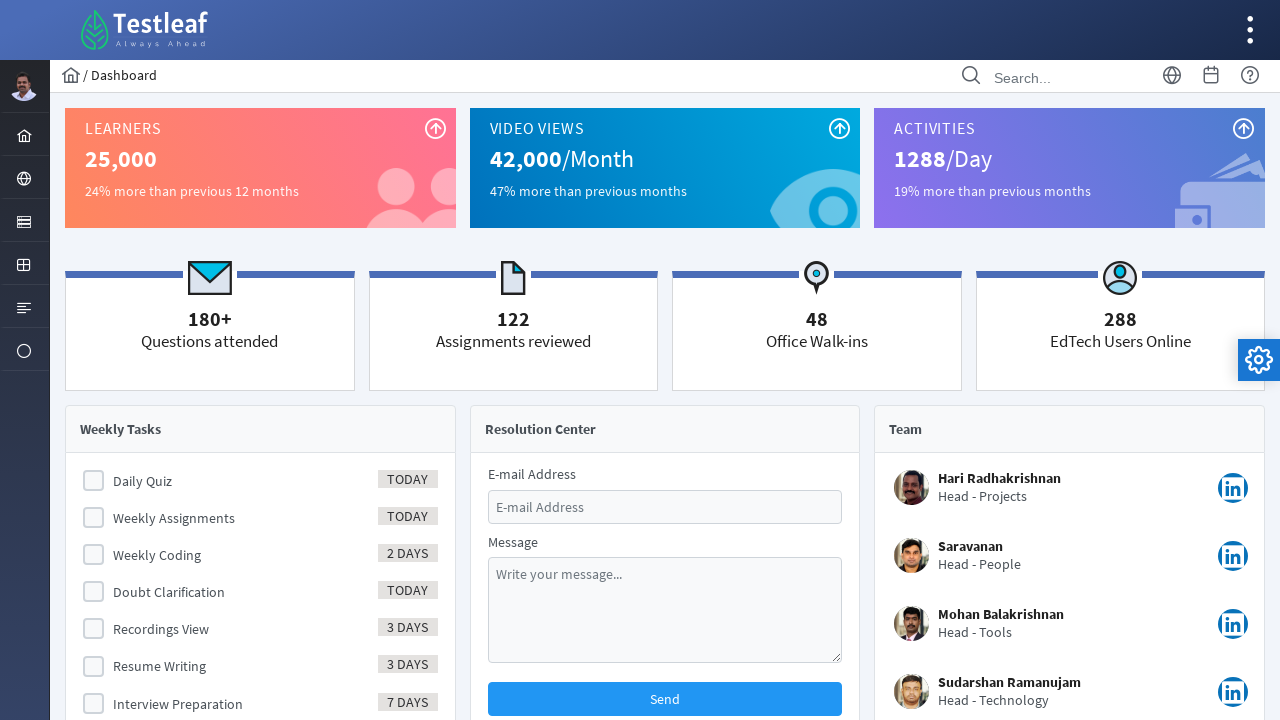

Filled email field with 'testuser2024@gmail.com' in new window on #email
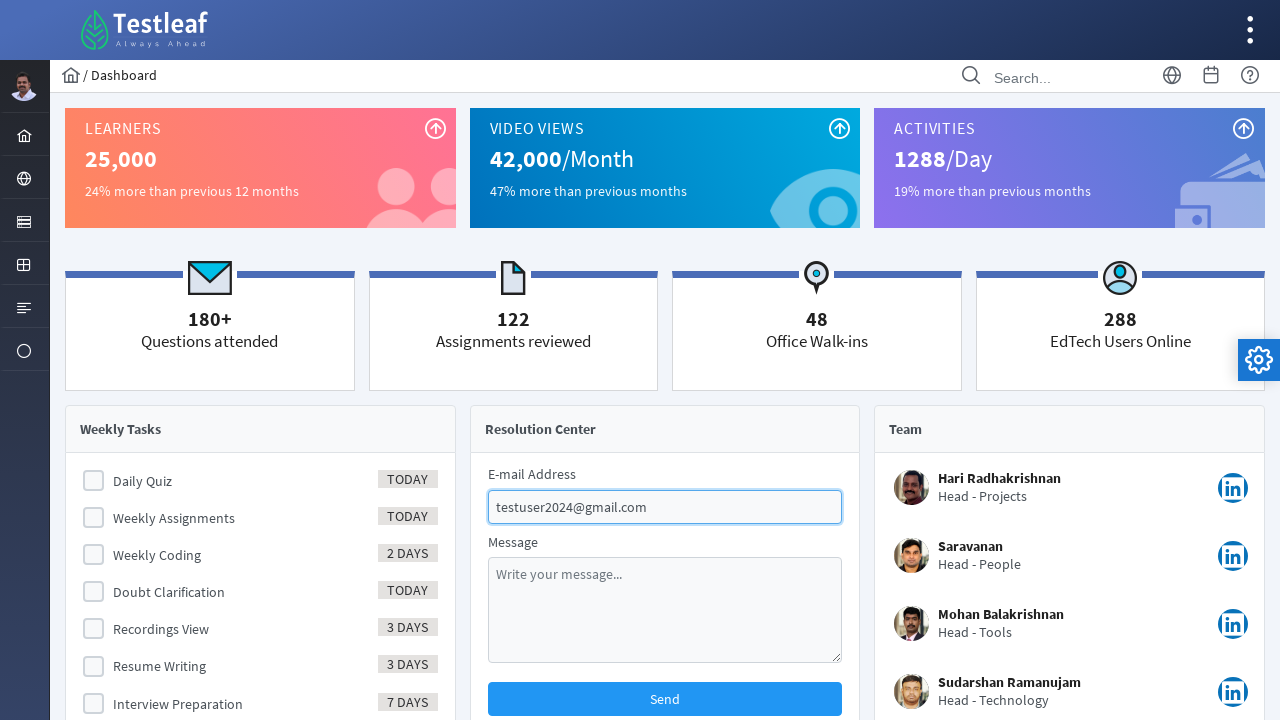

Filled message field with 'Hello, this is a test message' in new window on #message
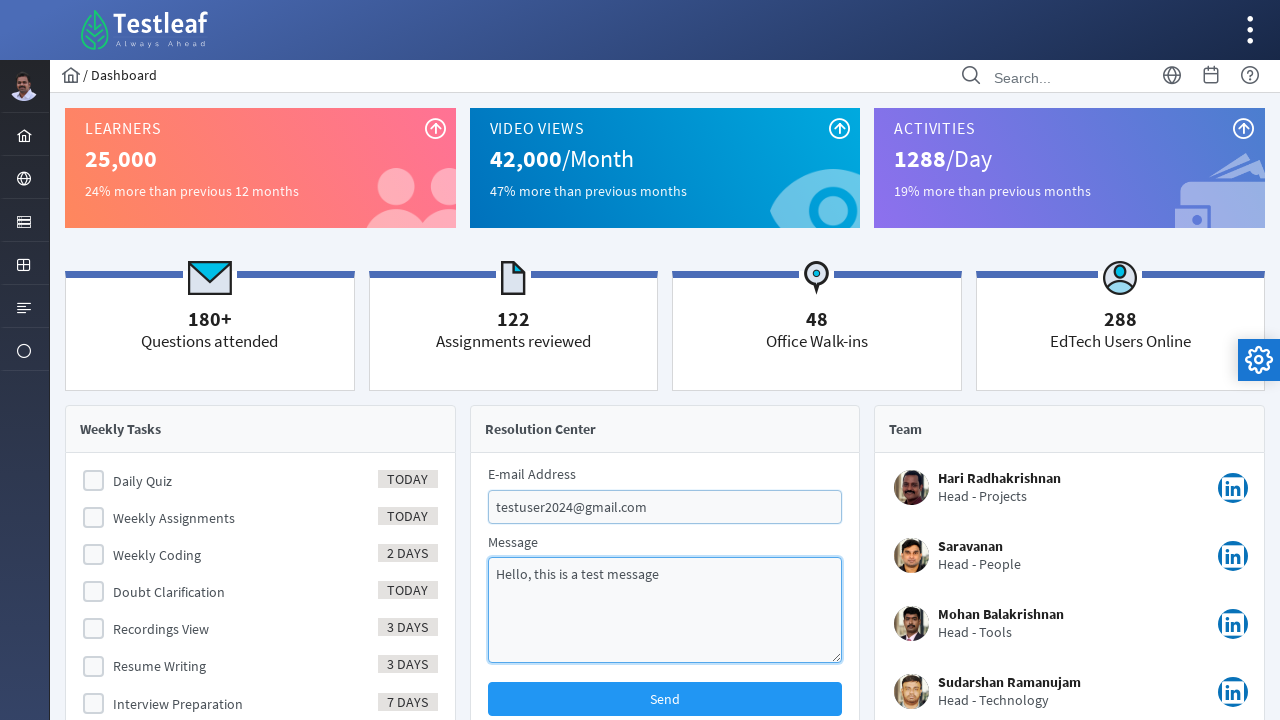

Switched back to parent window
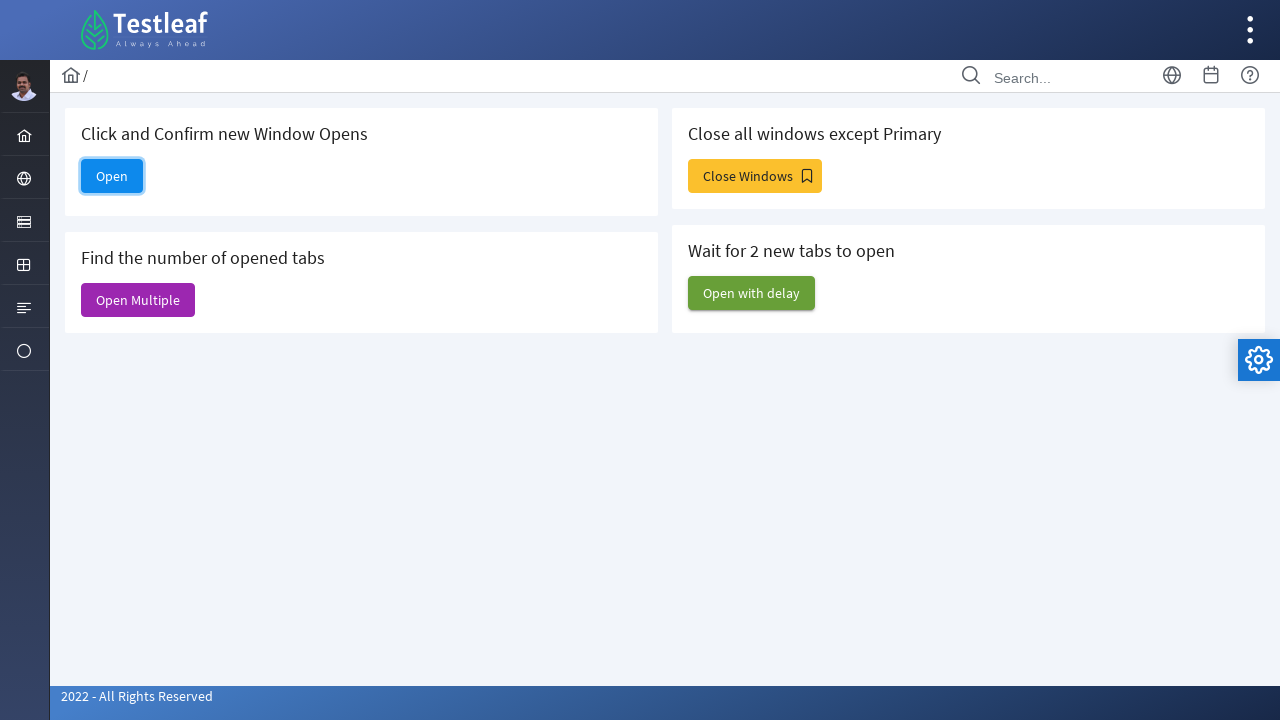

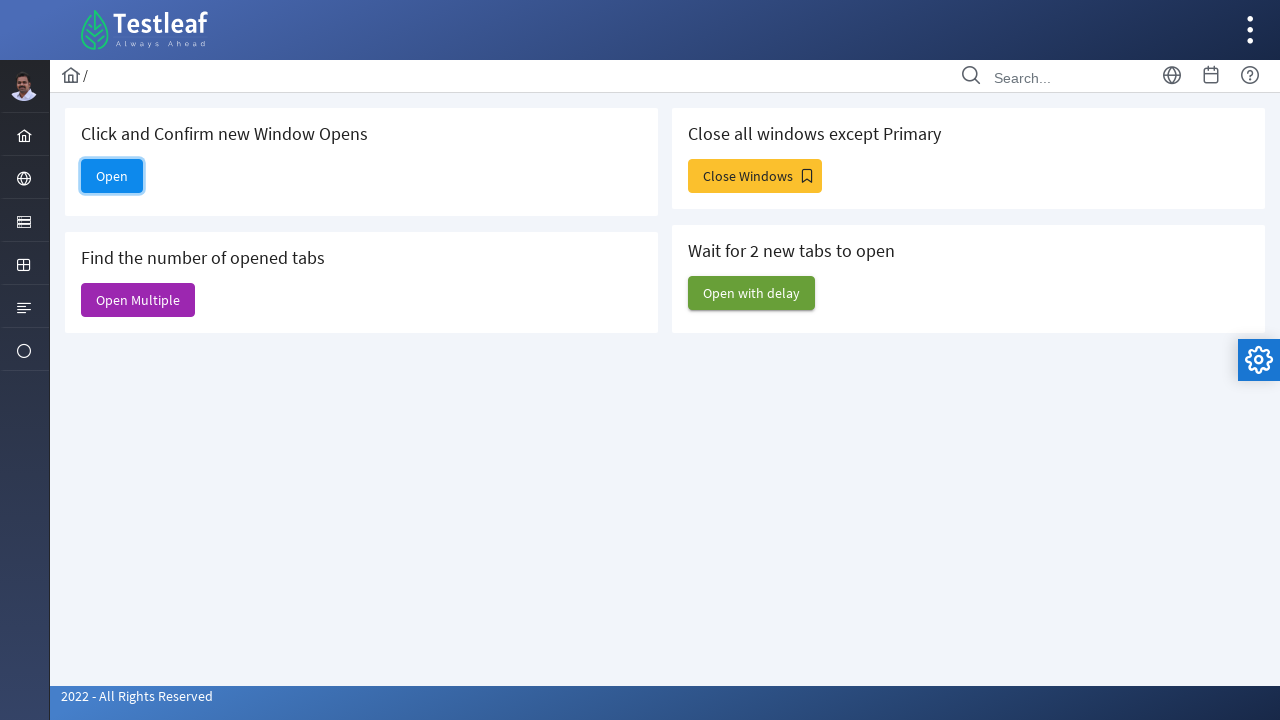